Tests an e-commerce shopping cart flow by adding multiple items to cart, proceeding to checkout, and applying a promo code

Starting URL: https://rahulshettyacademy.com/seleniumPractise/#/

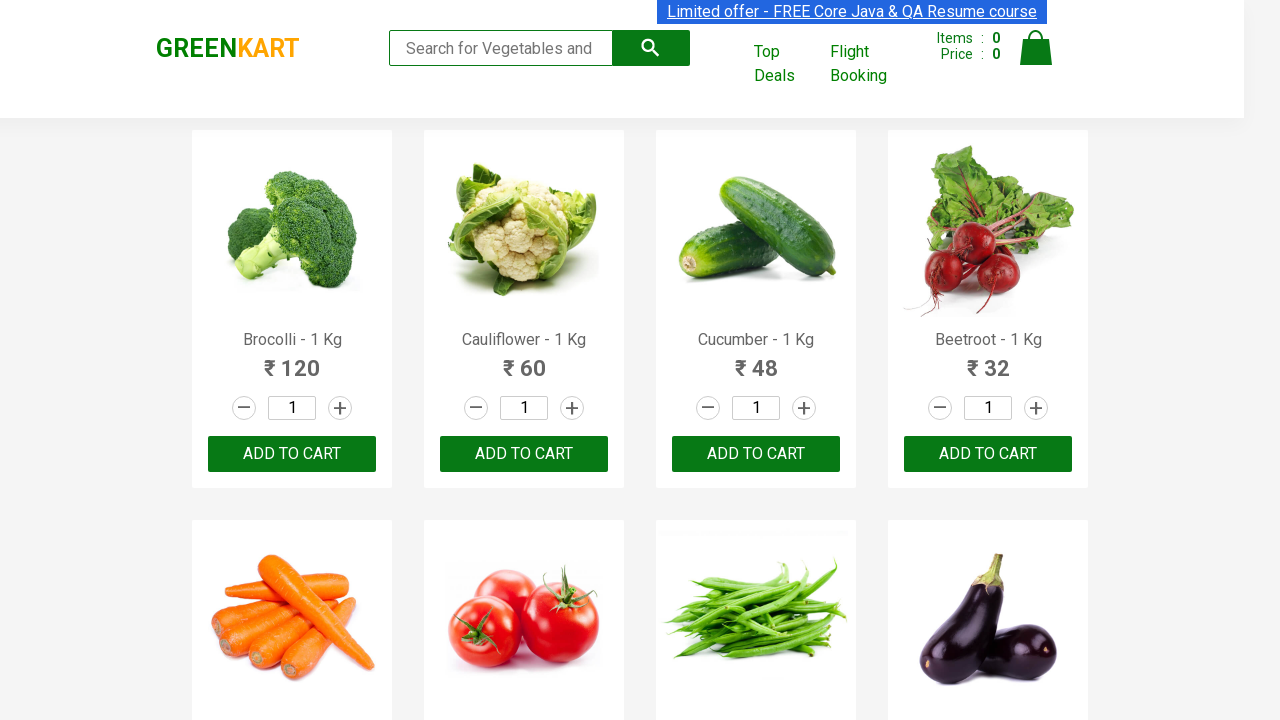

Waited for product list to load
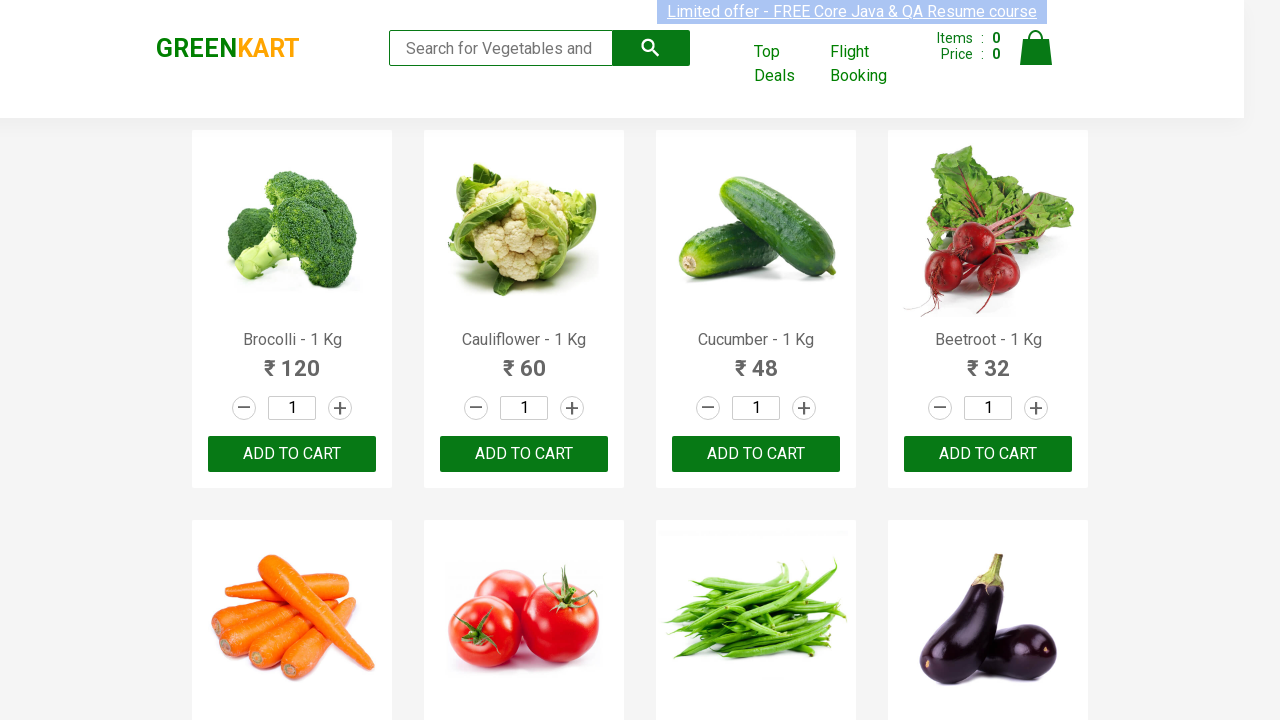

Retrieved all product elements from the page
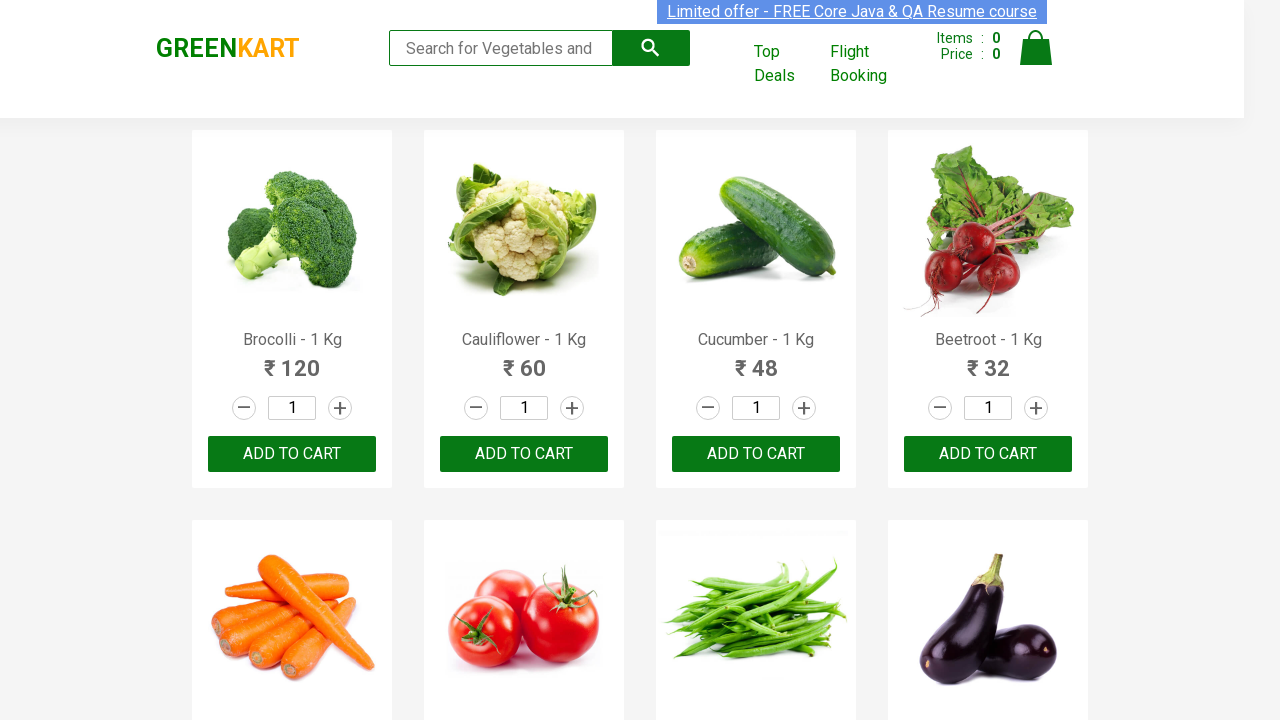

Added Brocolli to cart at (292, 454) on xpath=//div[@class='product-action']/button >> nth=0
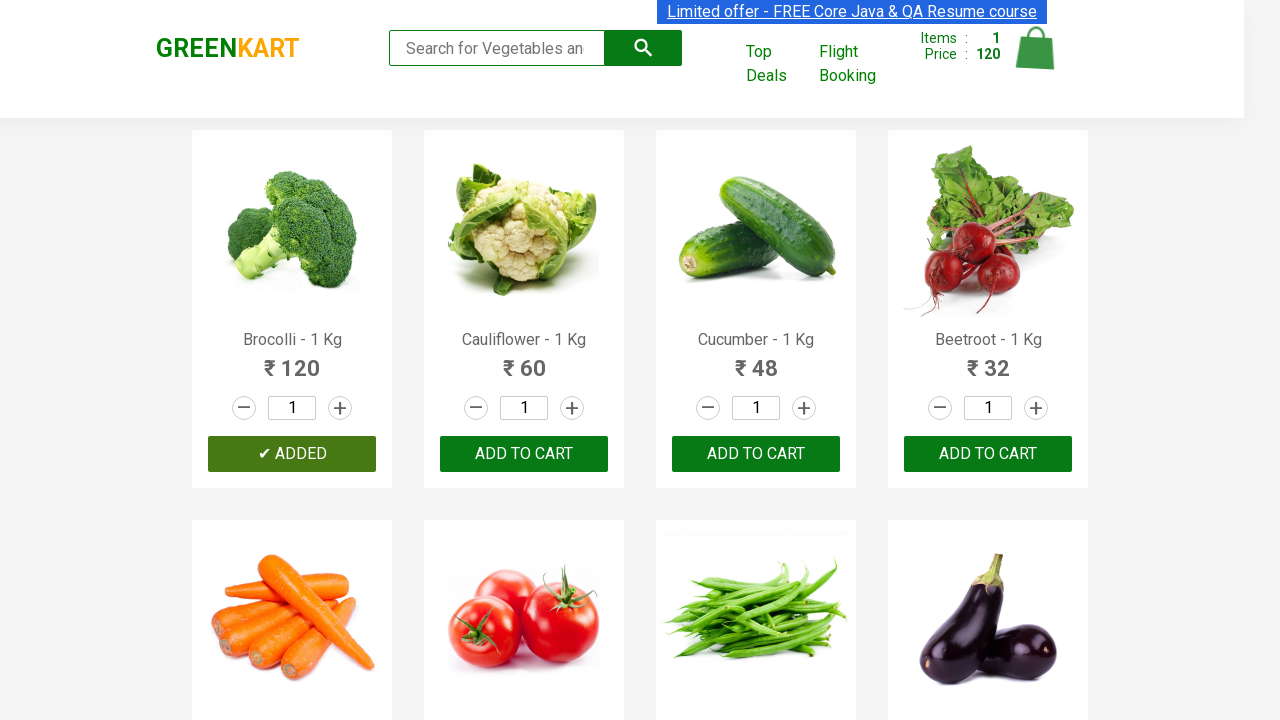

Added Cucumber to cart at (756, 454) on xpath=//div[@class='product-action']/button >> nth=2
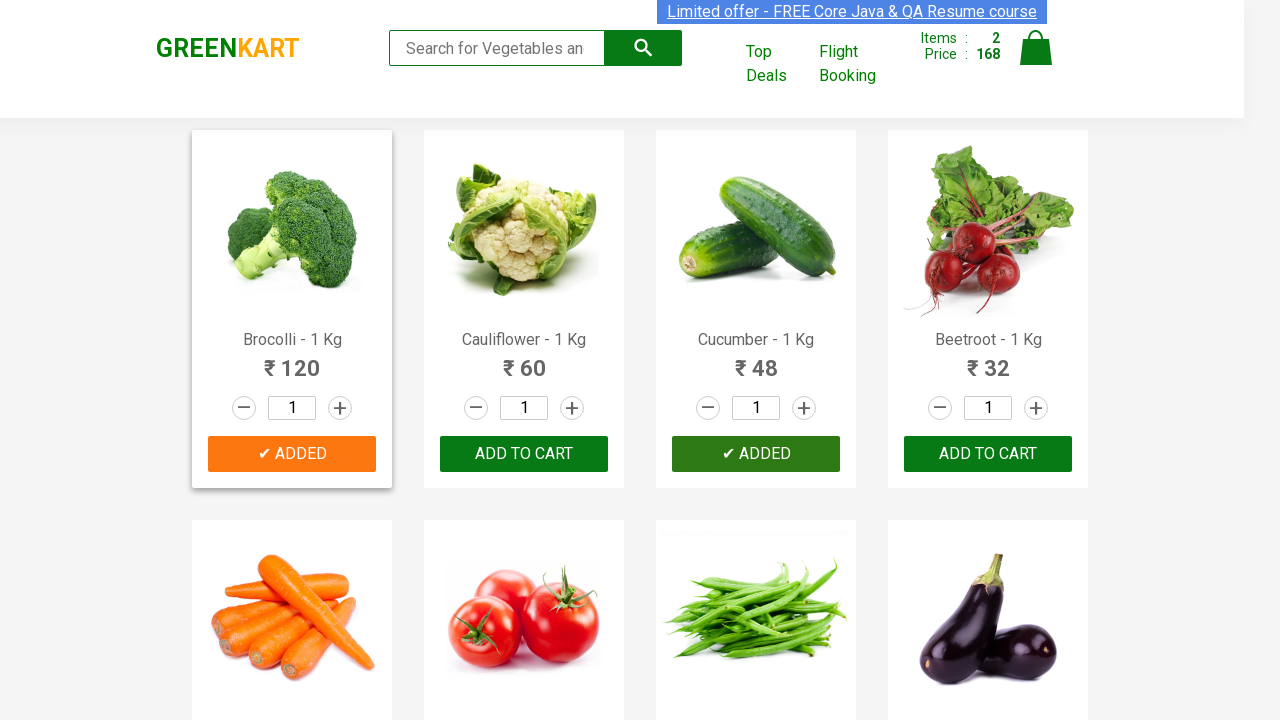

Added Beetroot to cart at (988, 454) on xpath=//div[@class='product-action']/button >> nth=3
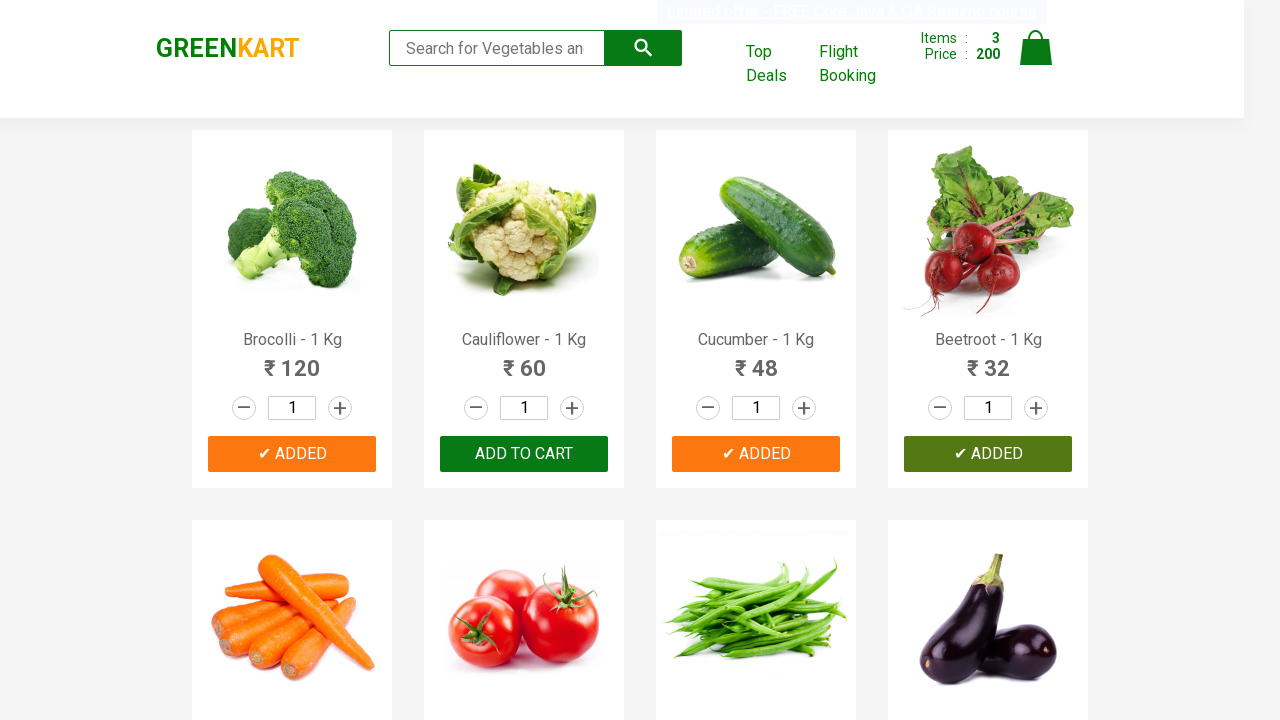

Clicked on cart icon to view shopping cart at (1036, 48) on img[alt='Cart']
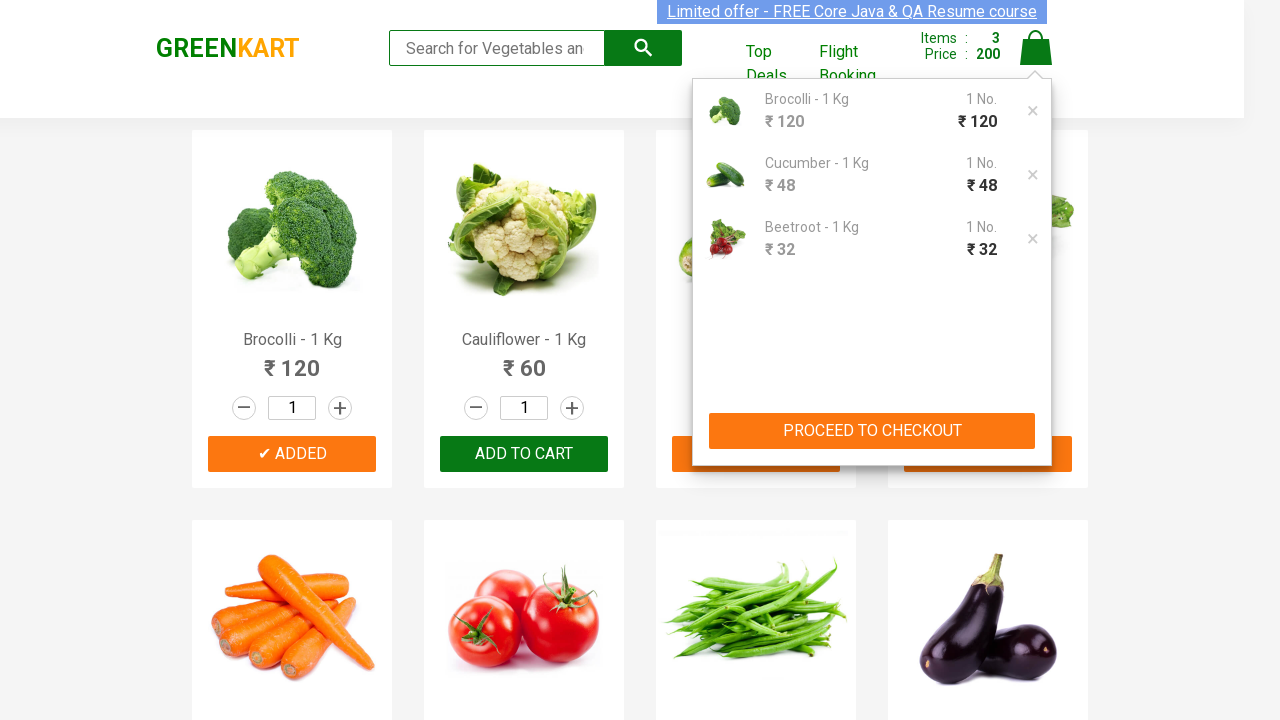

Clicked PROCEED TO CHECKOUT button at (872, 431) on xpath=//button[contains(text(),'PROCEED TO CHECKOUT')]
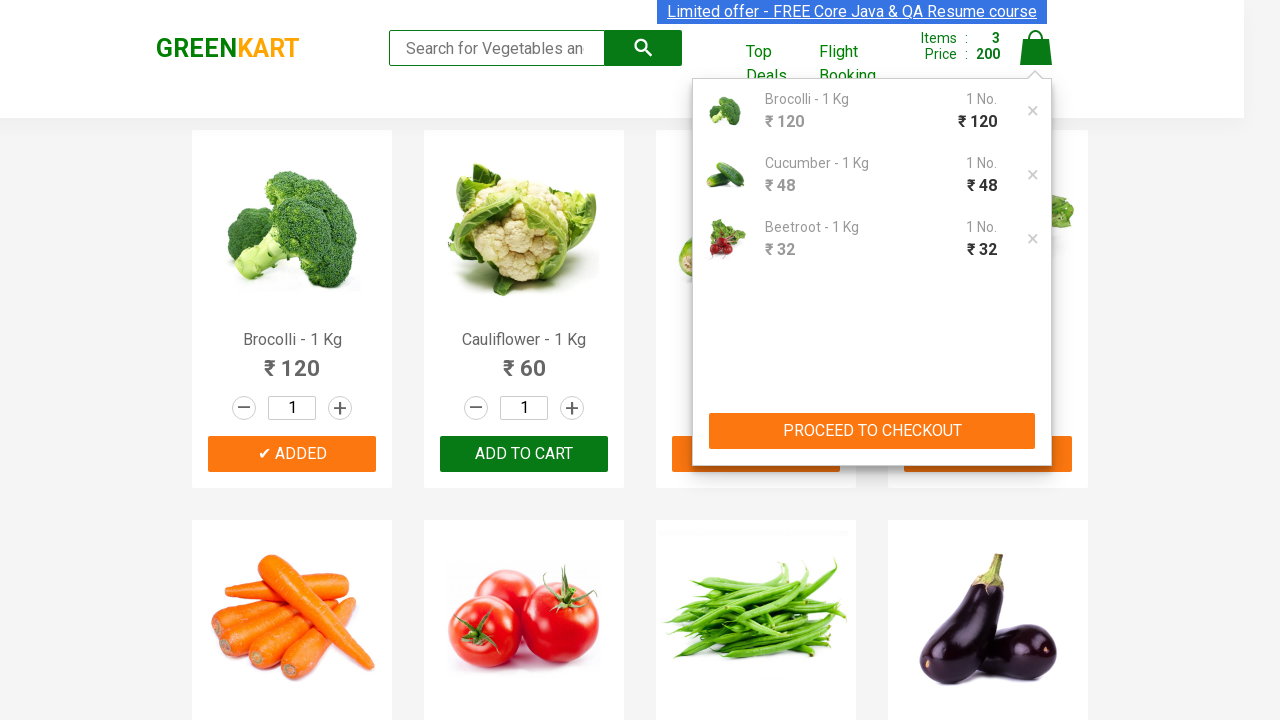

Promo code input field loaded
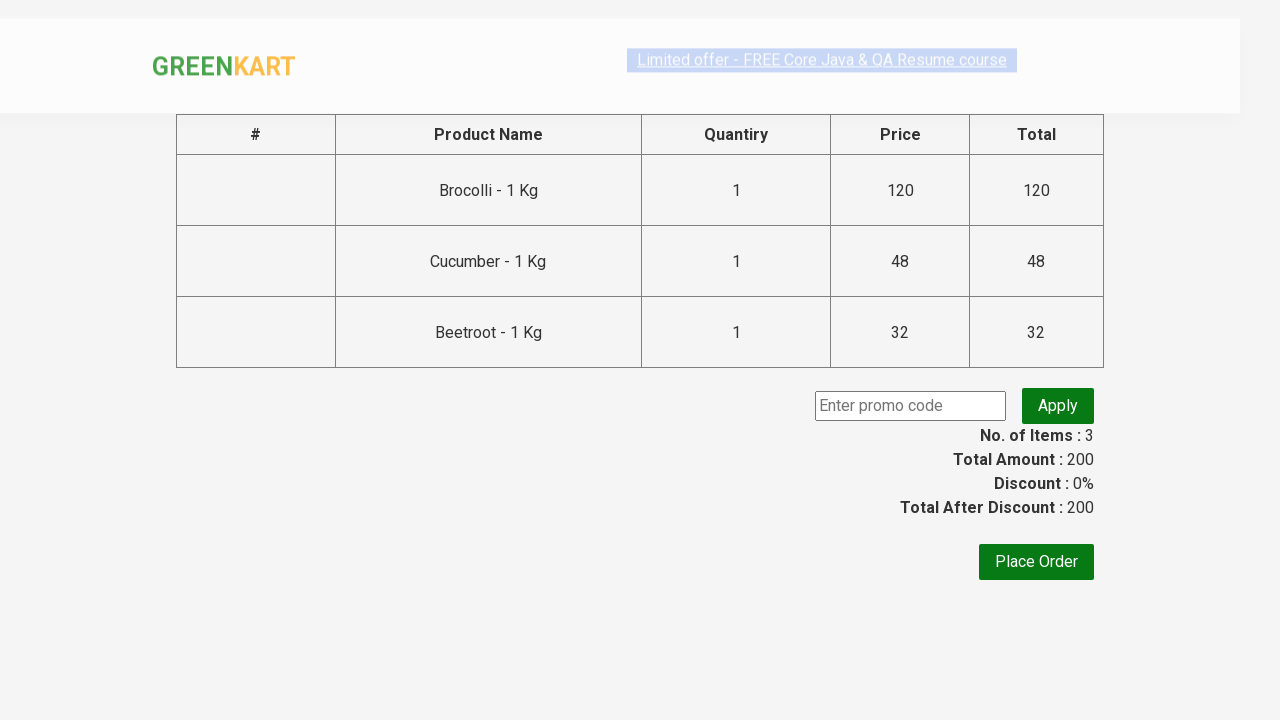

Entered promo code 'rahulshettyacademy' into input field on input.promoCode
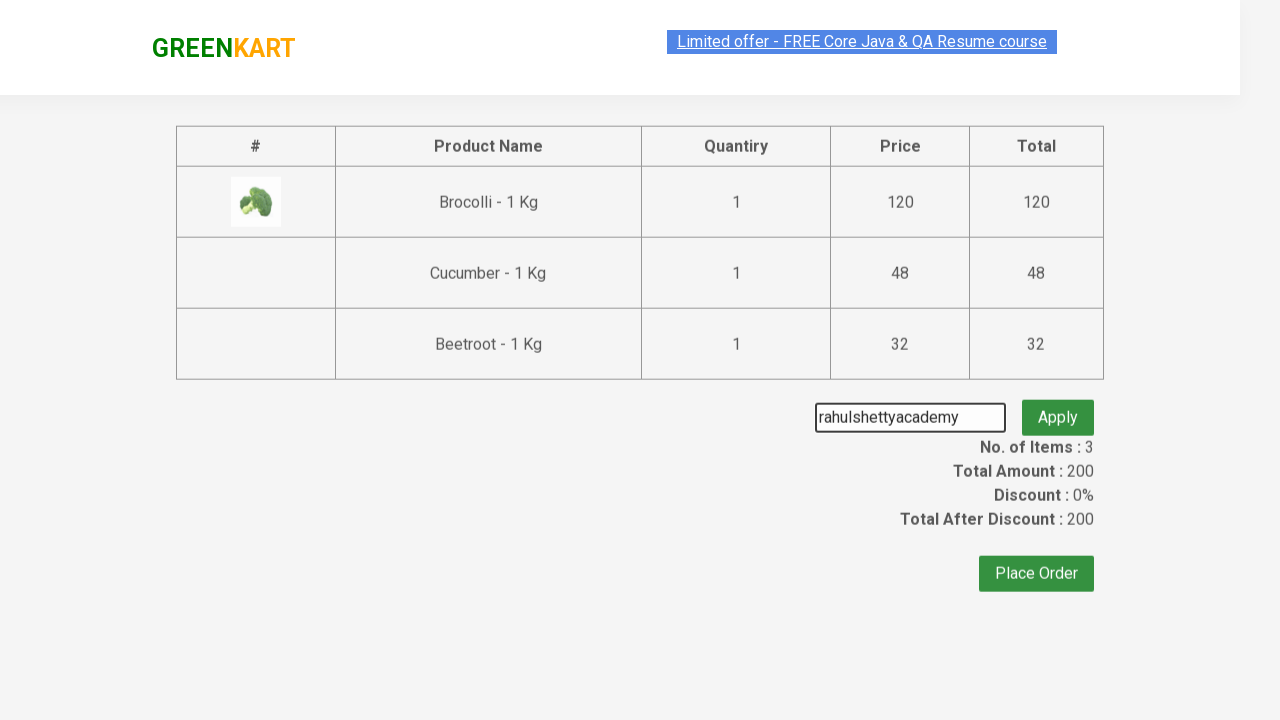

Clicked Apply promo button to validate code at (1058, 406) on button.promoBtn
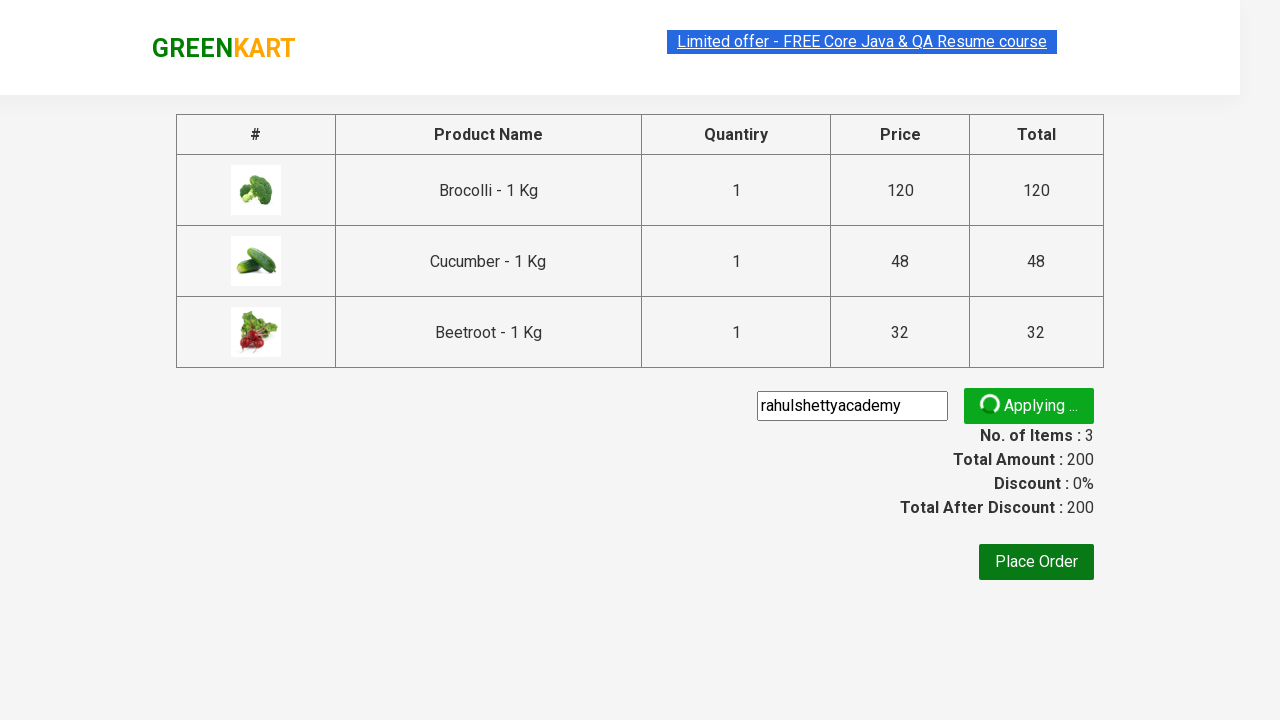

Promo validation message appeared
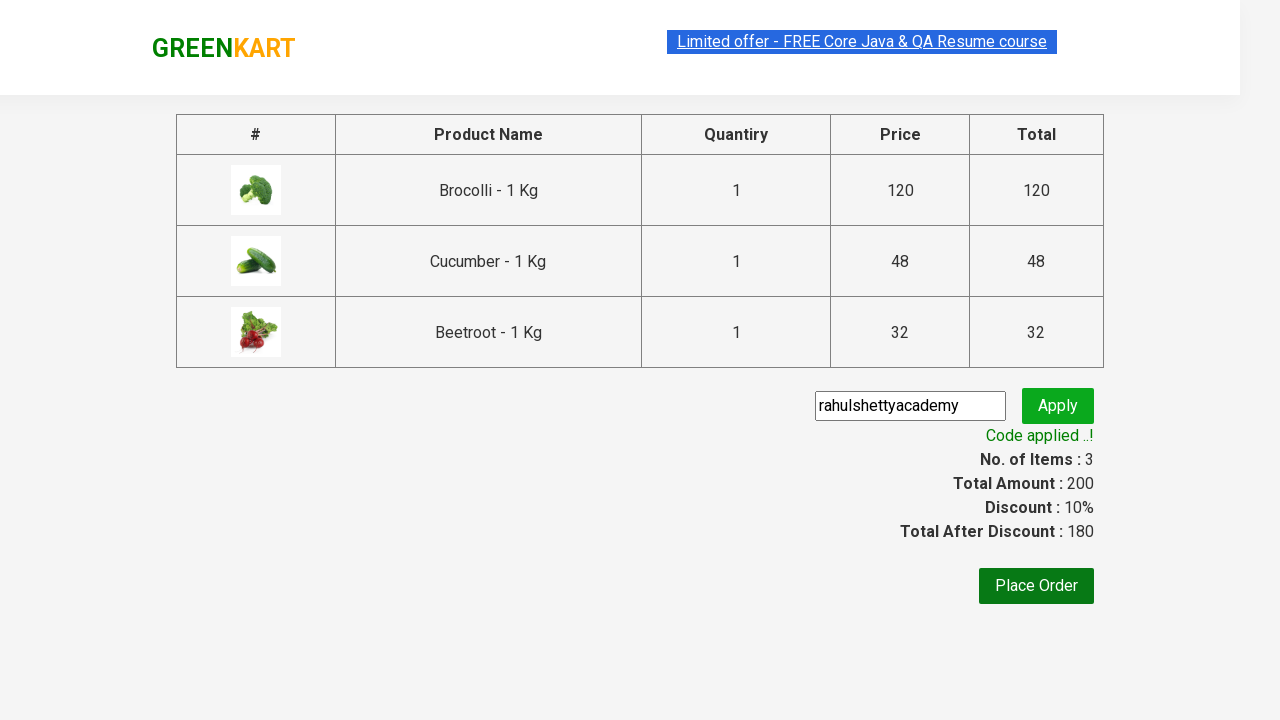

Retrieved promo validation message: Code applied ..!
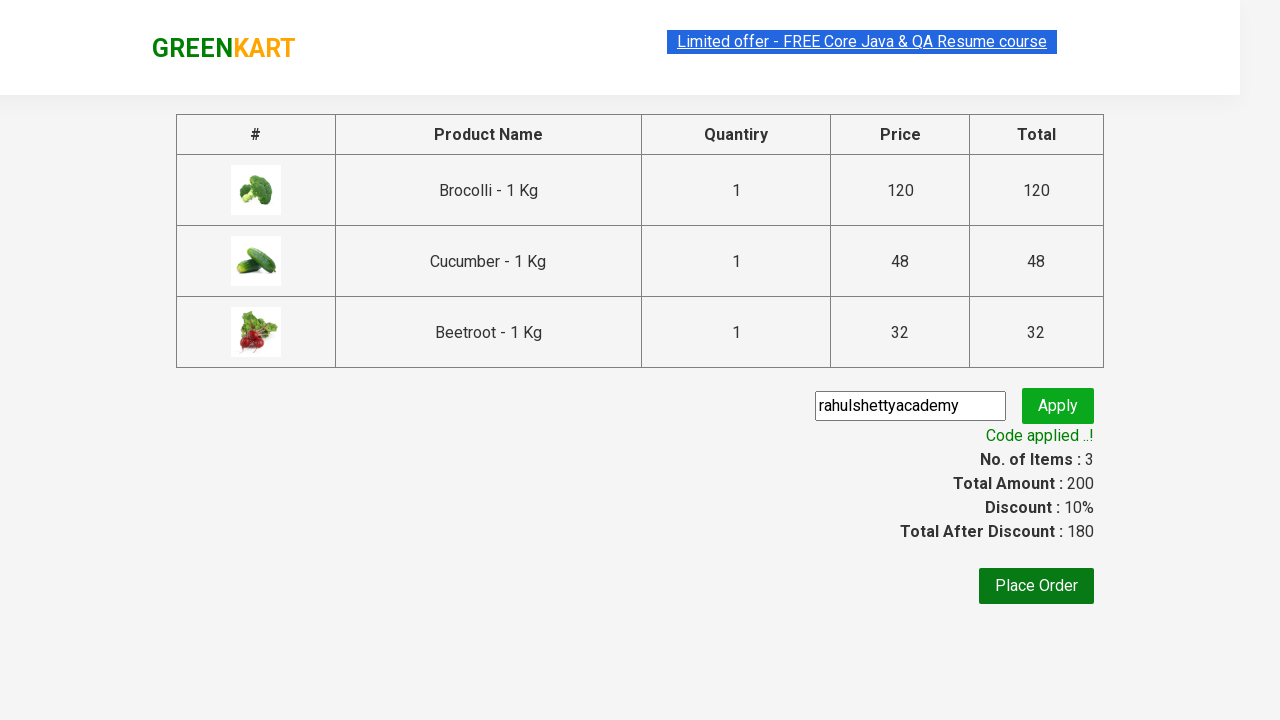

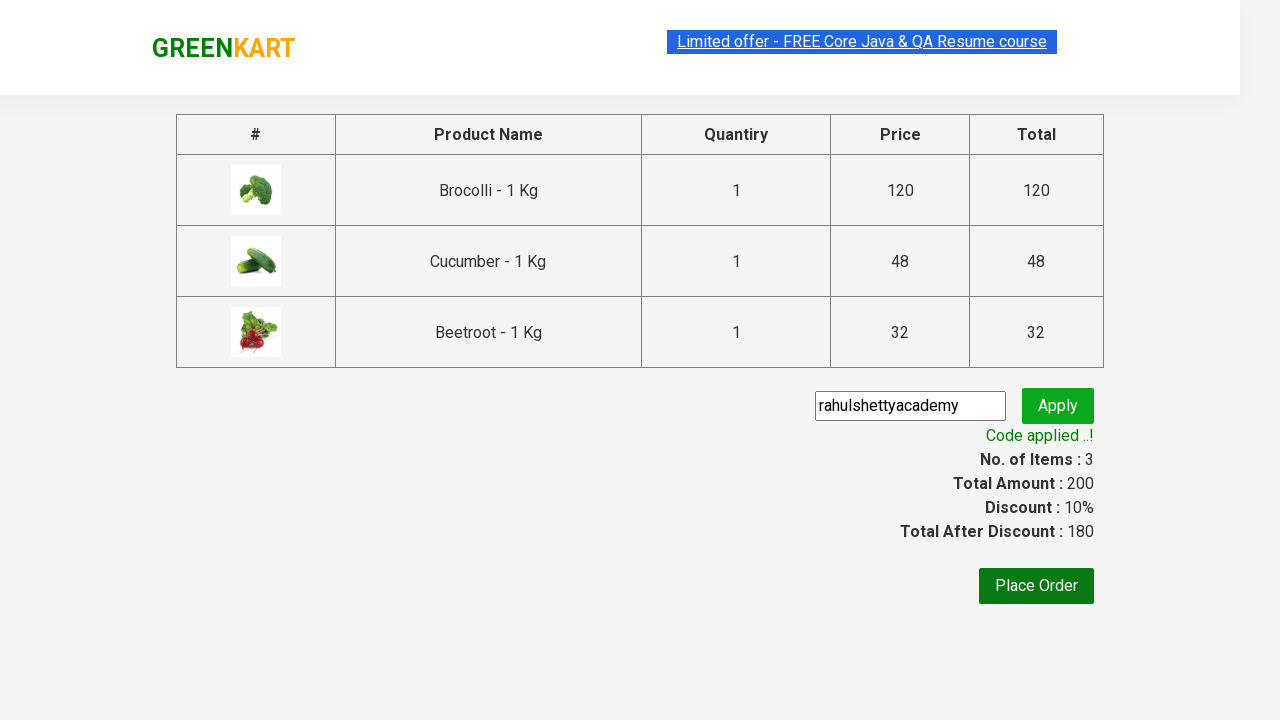